Tests JavaScript alert handling by clicking a button that triggers an alert and accepting it

Starting URL: https://the-internet.herokuapp.com/javascript_alerts

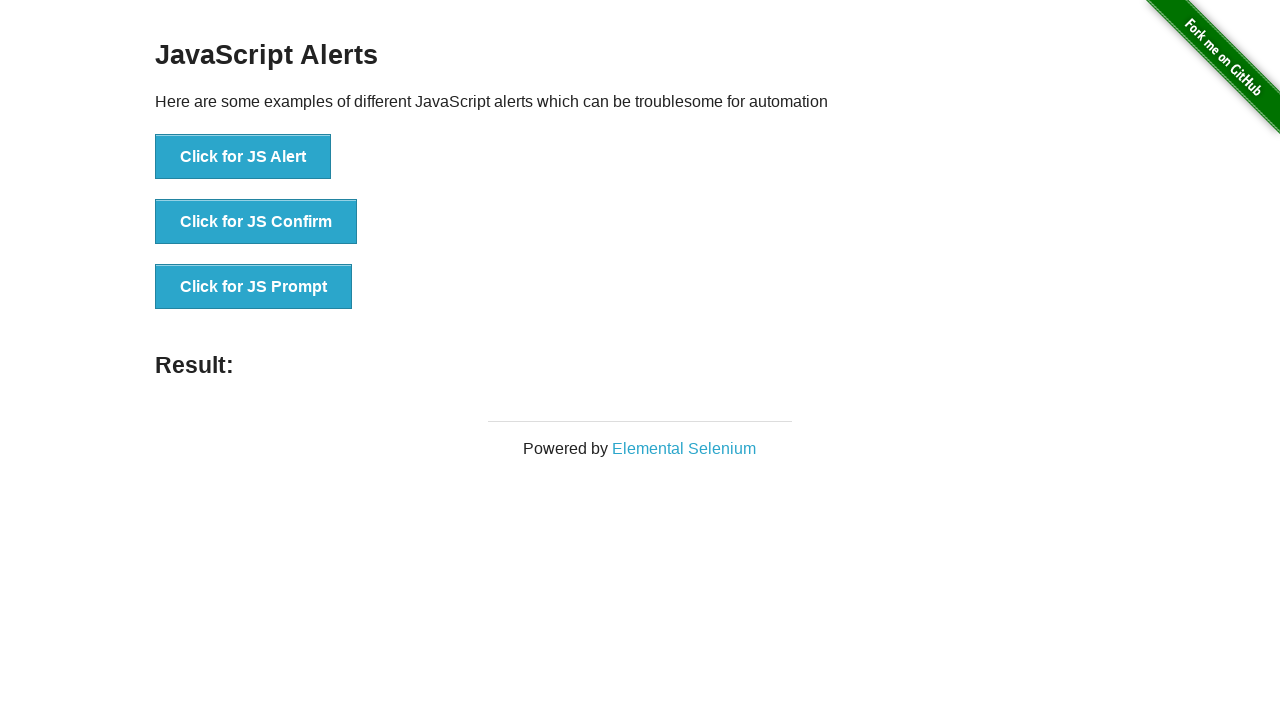

Clicked button to trigger JavaScript alert at (243, 157) on xpath=//button[text()='Click for JS Alert']
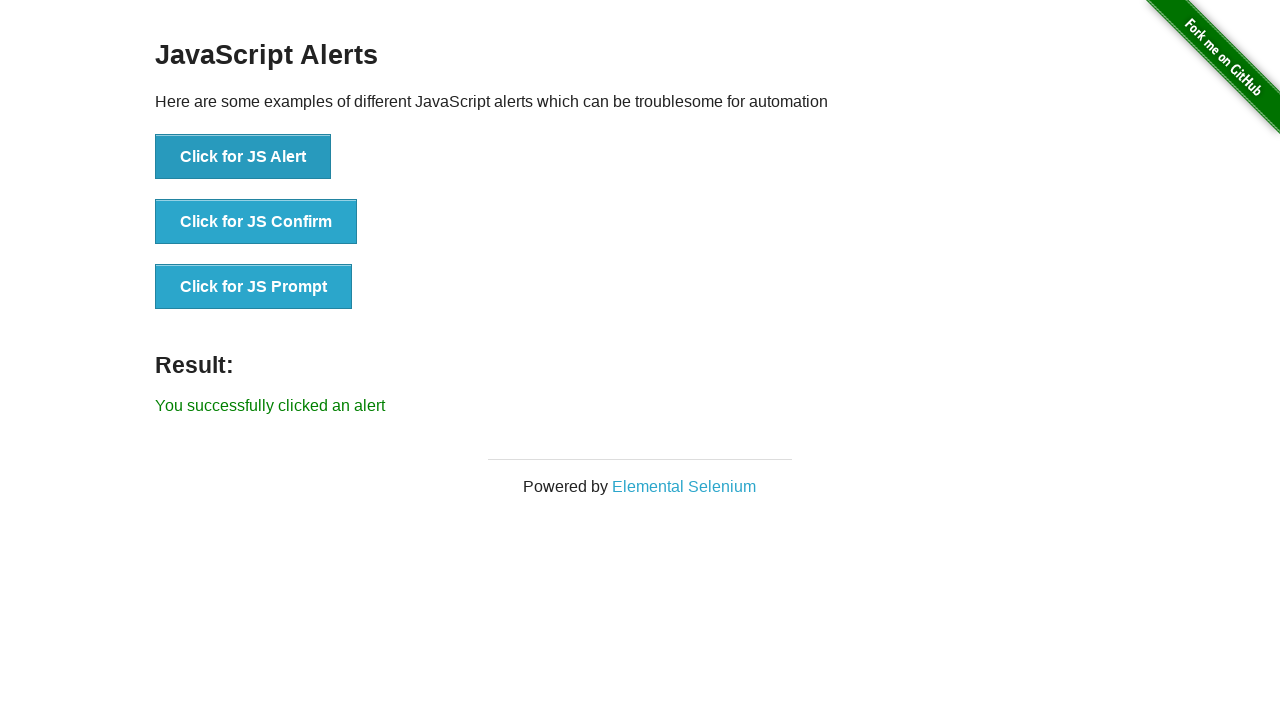

Set up dialog handler to accept alerts
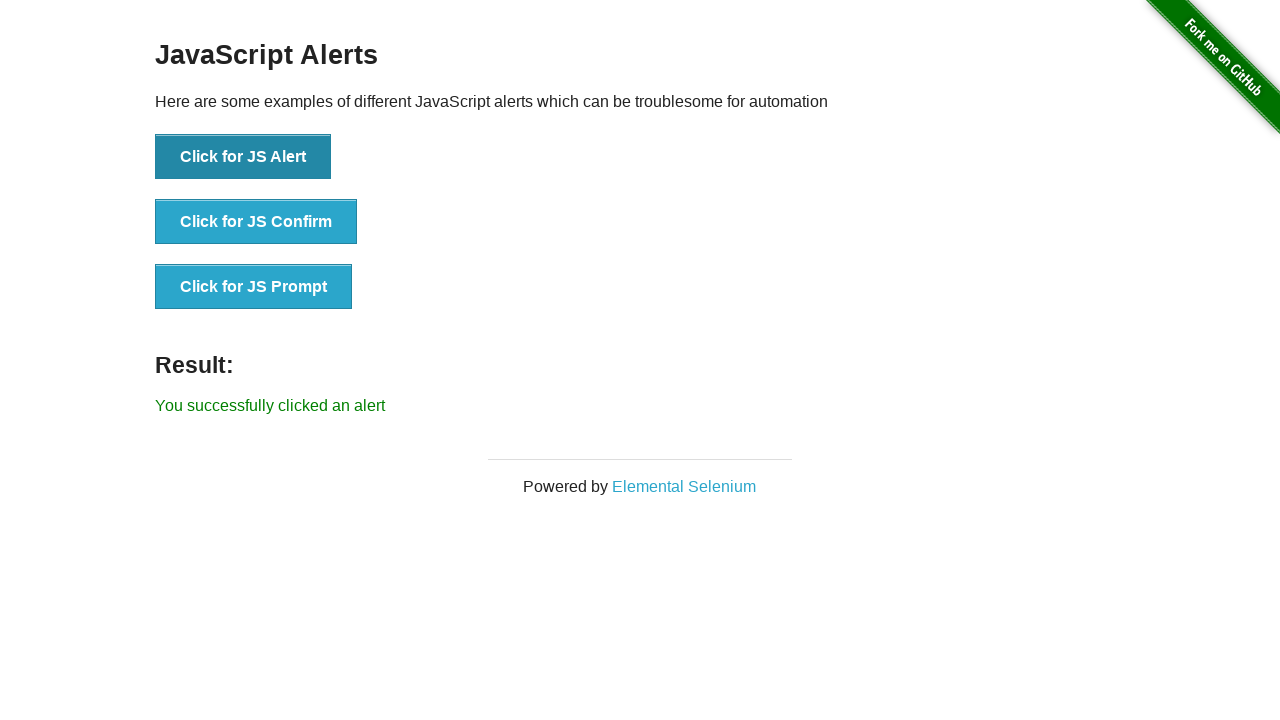

Set up one-time dialog handler to accept alert
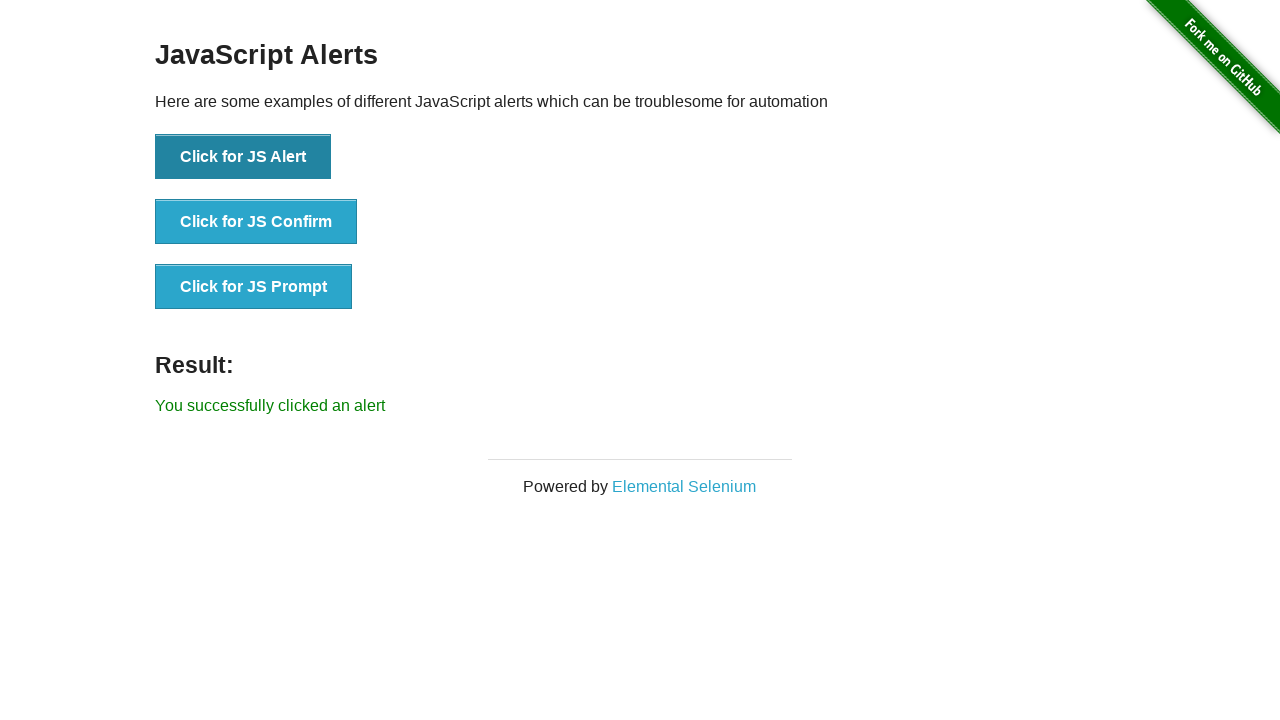

Clicked button to trigger JavaScript alert and accepted it at (243, 157) on xpath=//button[text()='Click for JS Alert']
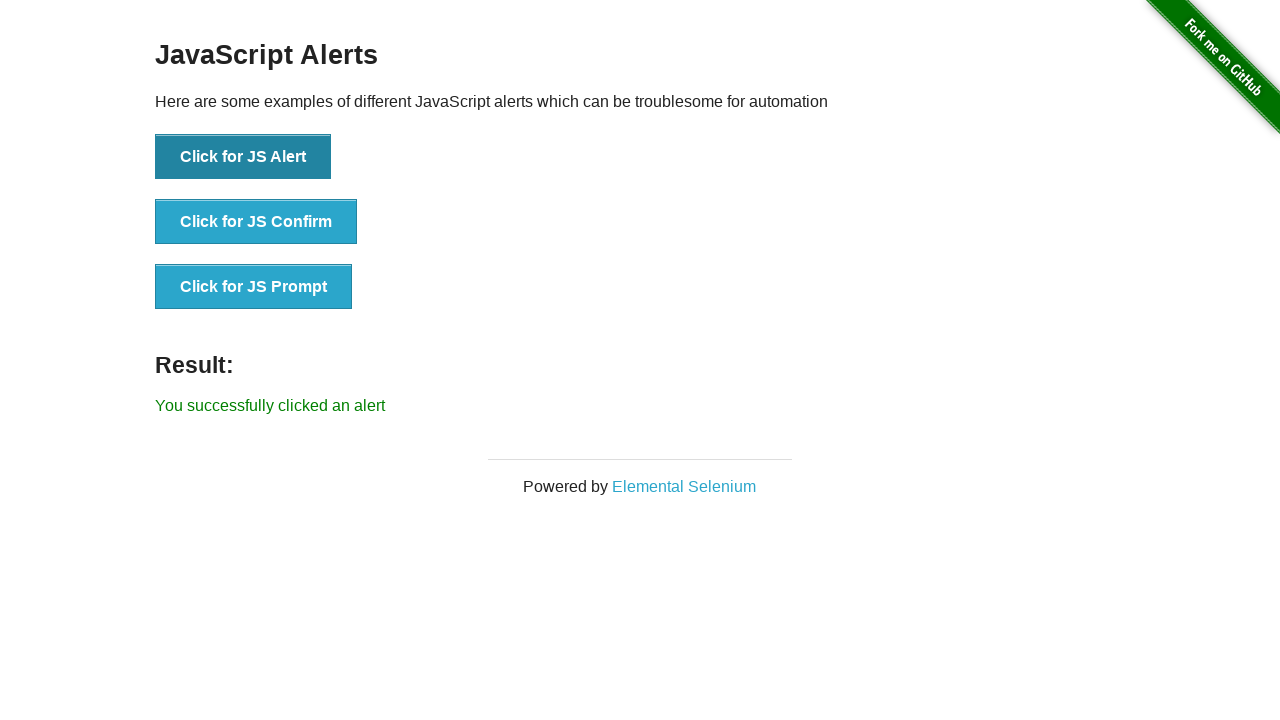

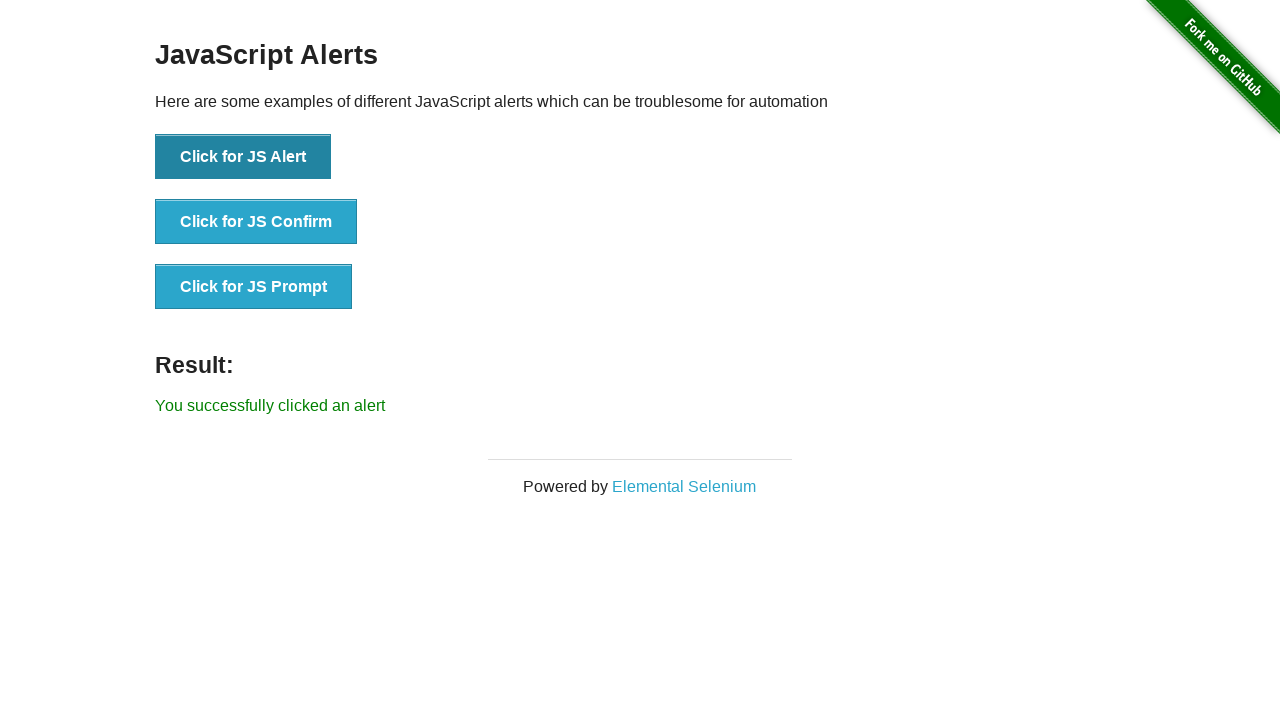